Tests a registration form by filling all input fields in the first block with sample data, submitting the form, and verifying the success message is displayed.

Starting URL: http://suninjuly.github.io/registration1.html

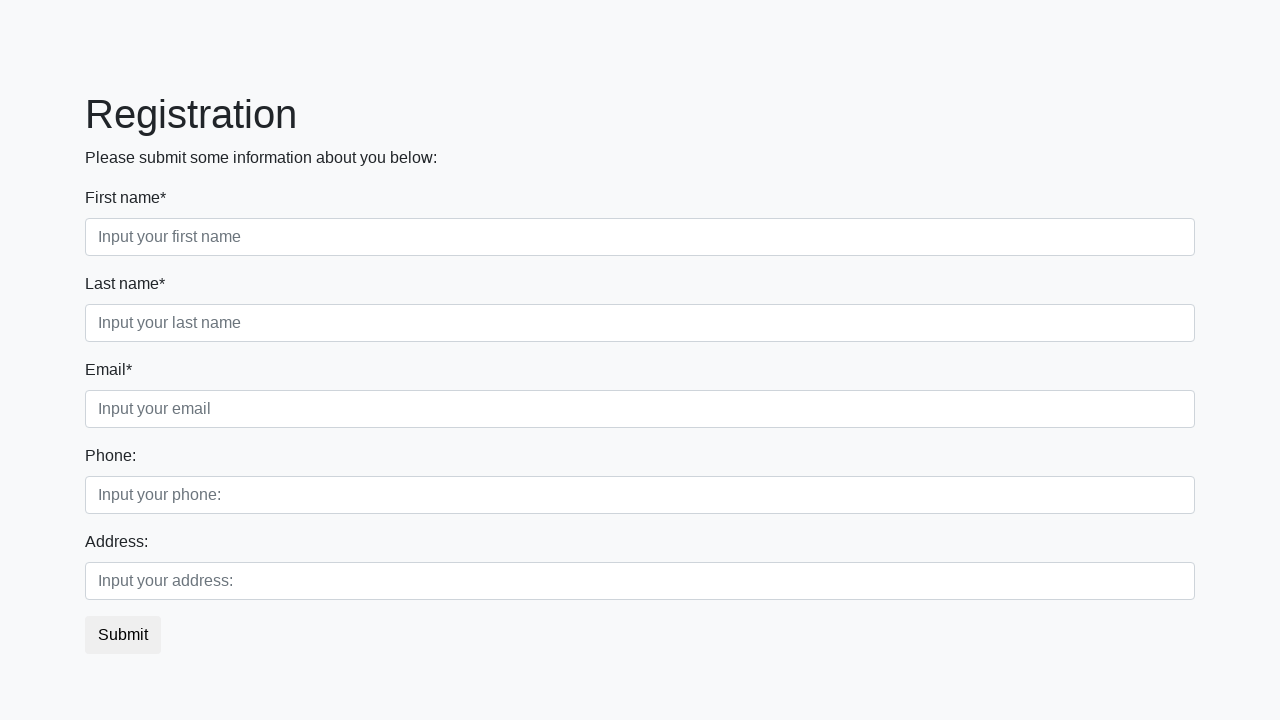

Located all input fields in the first block
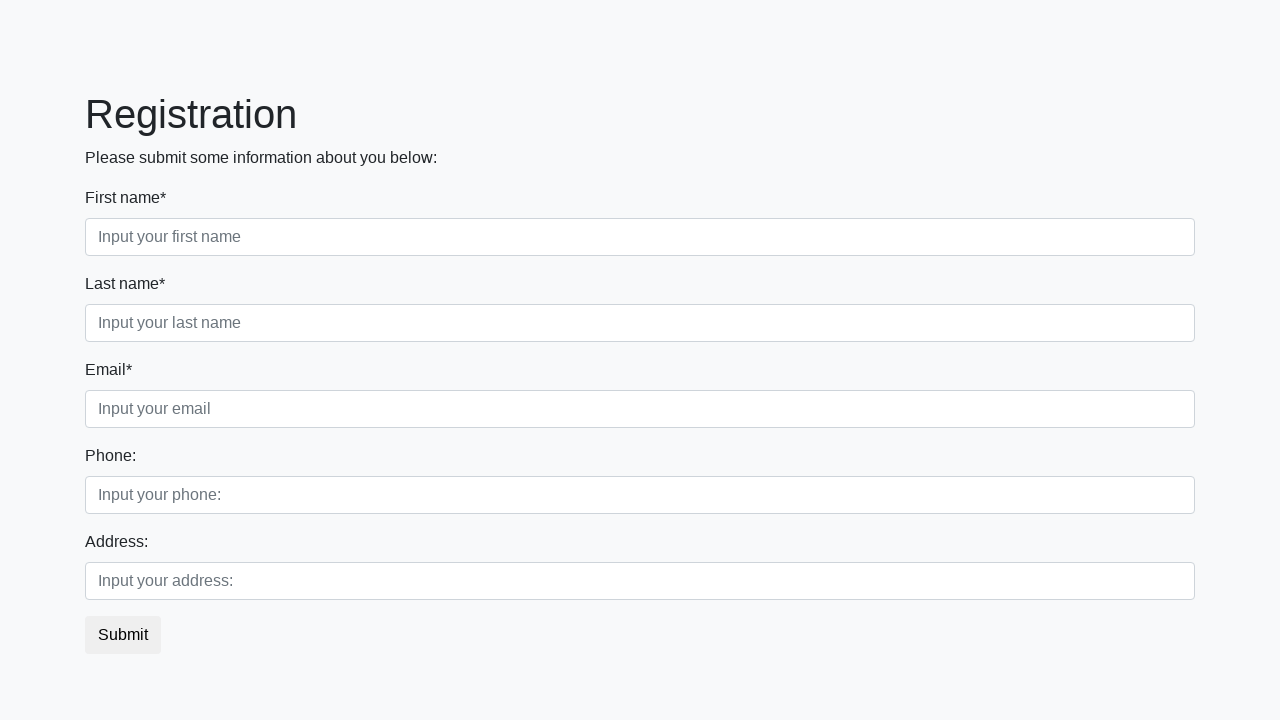

Filled input field with 'Ivan' on .first_block .form-control >> nth=0
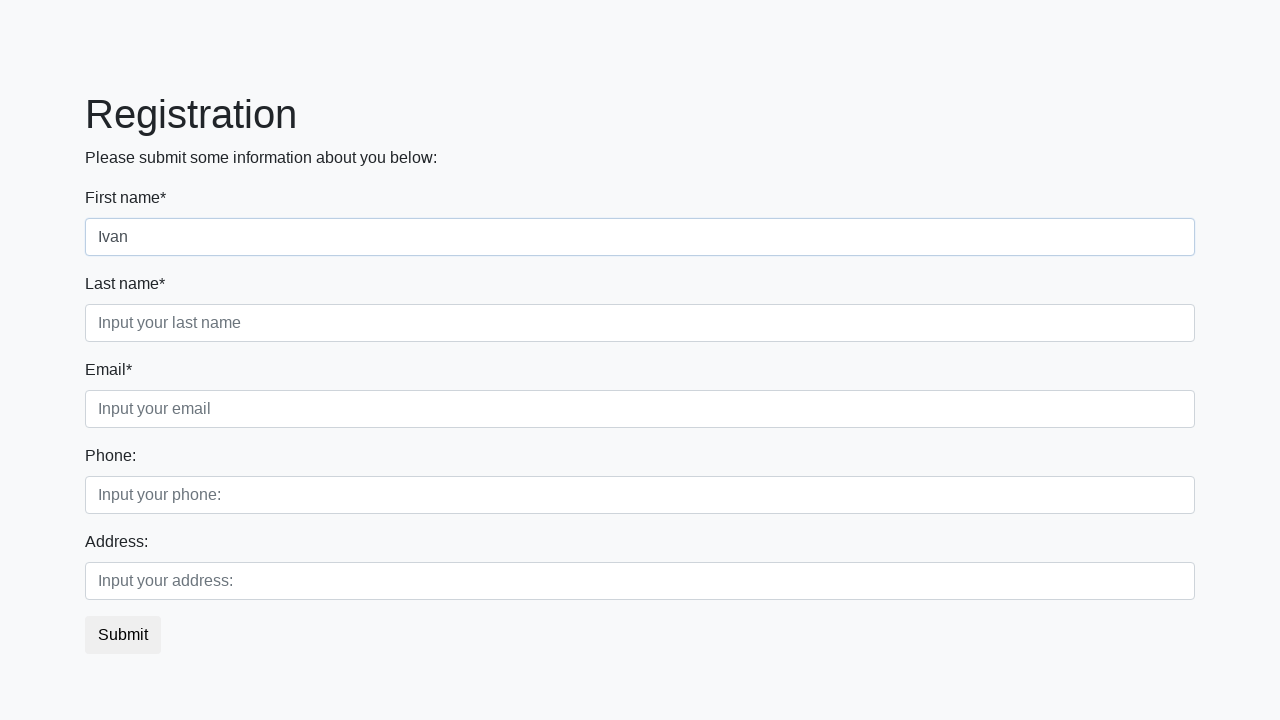

Filled input field with 'Ivan' on .first_block .form-control >> nth=1
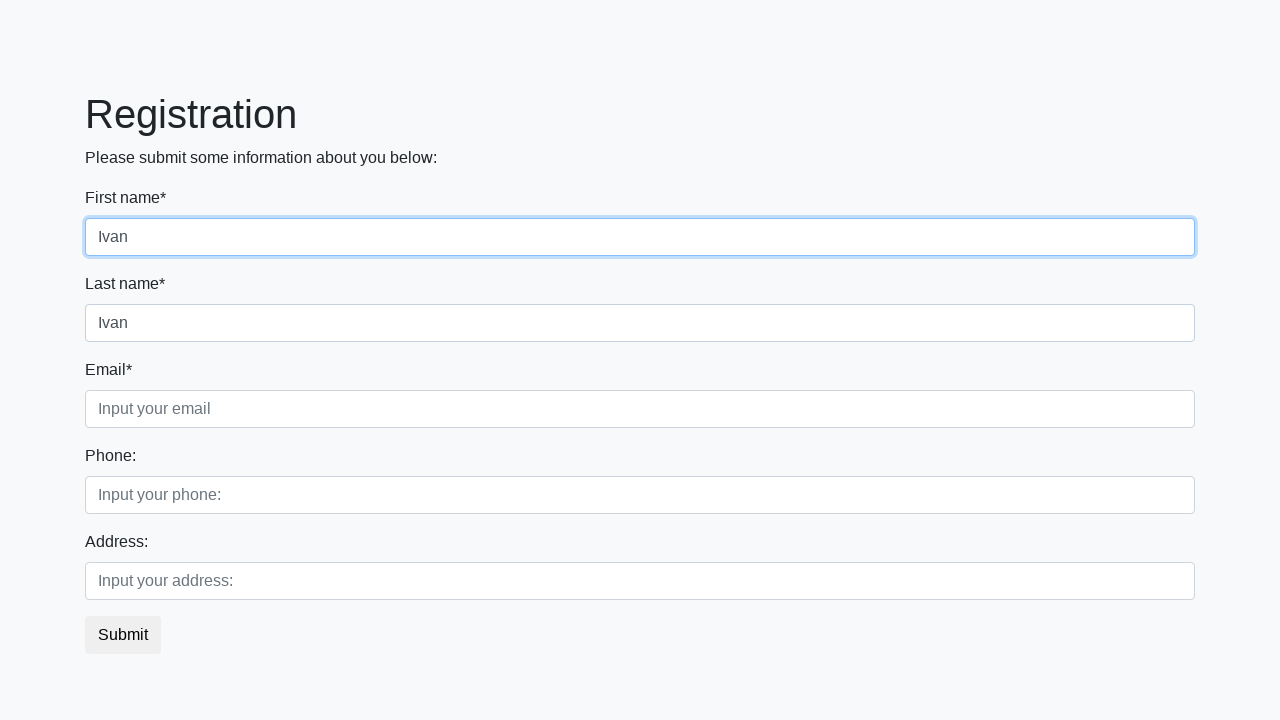

Filled input field with 'Ivan' on .first_block .form-control >> nth=2
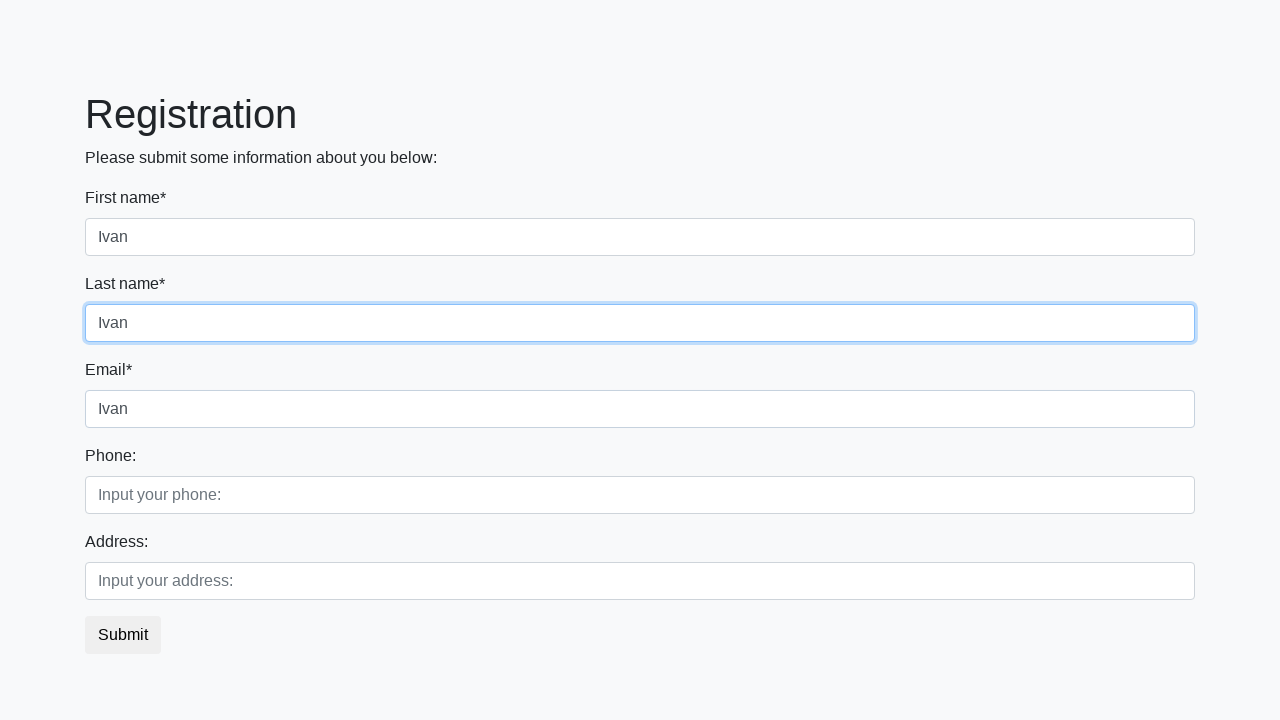

Clicked the submit button at (123, 635) on button.btn
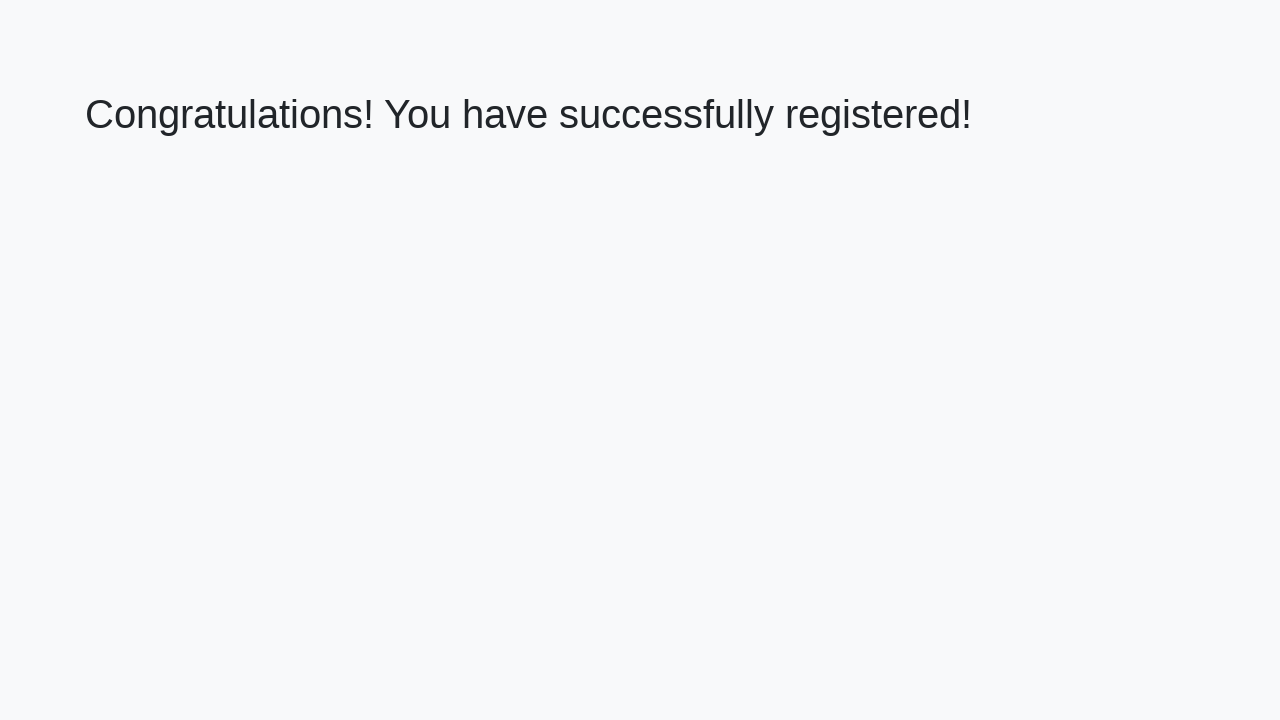

Success message header loaded
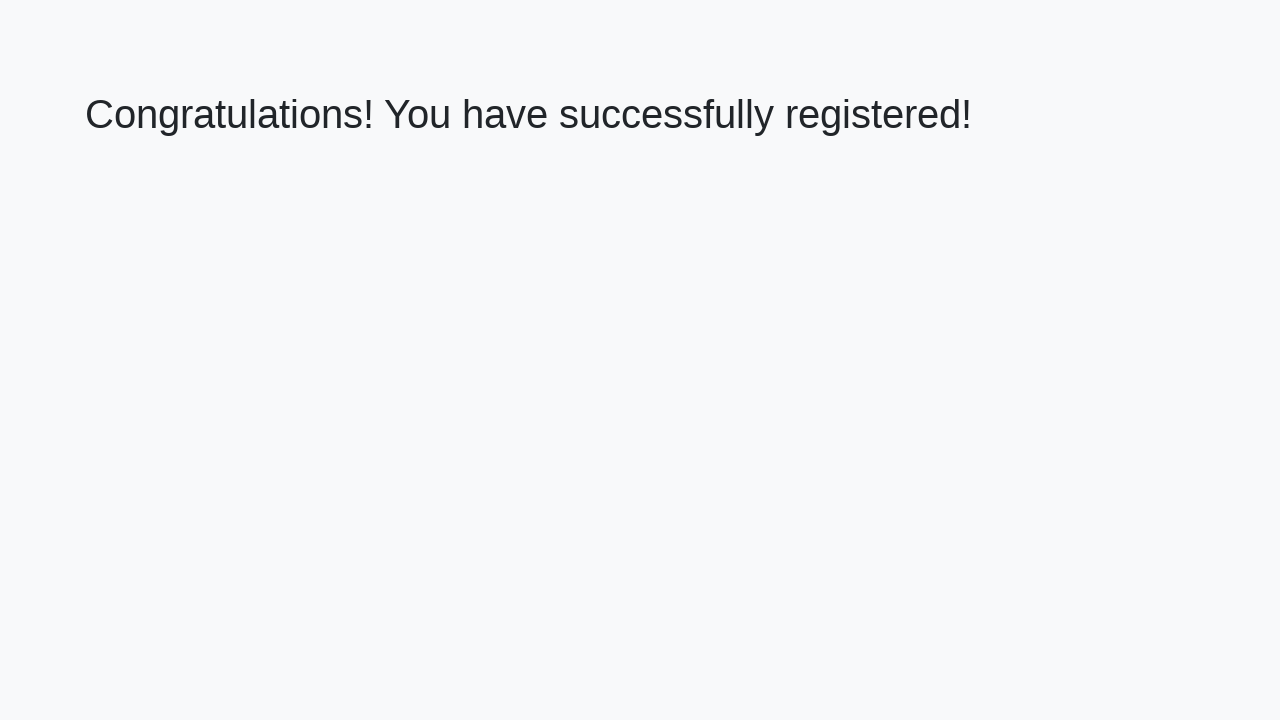

Retrieved success message text
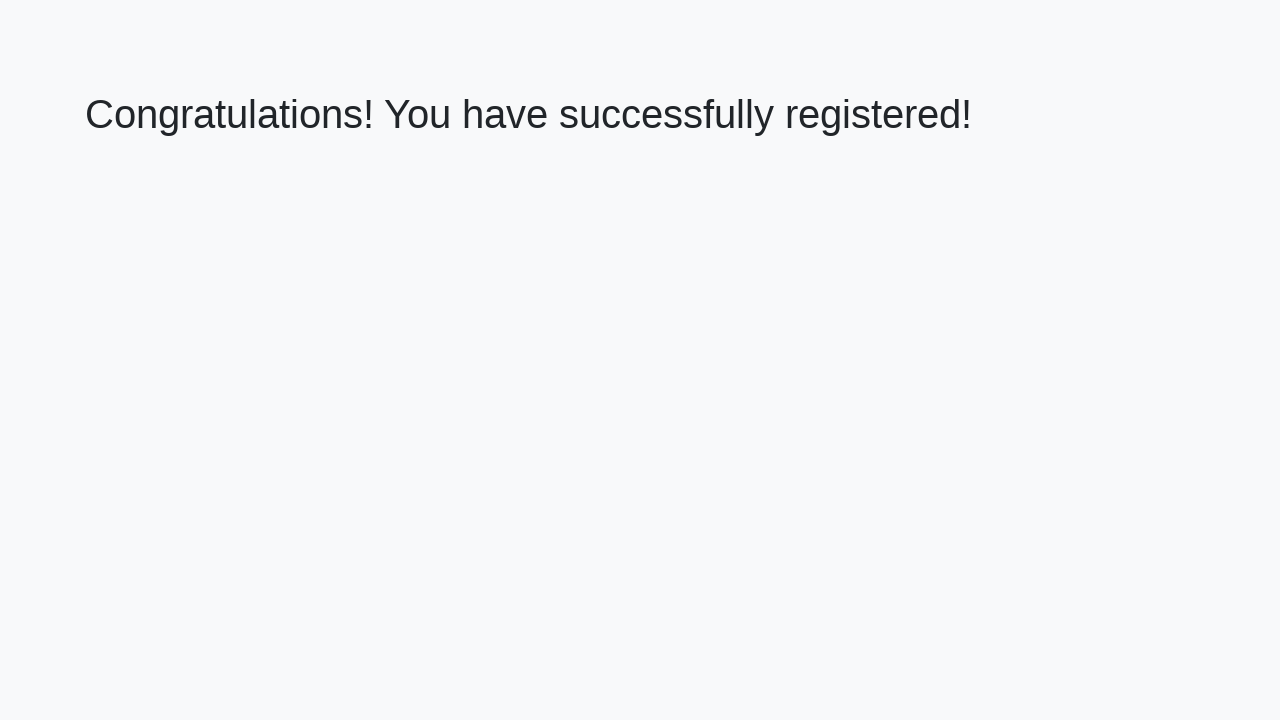

Verified success message: 'Congratulations! You have successfully registered!'
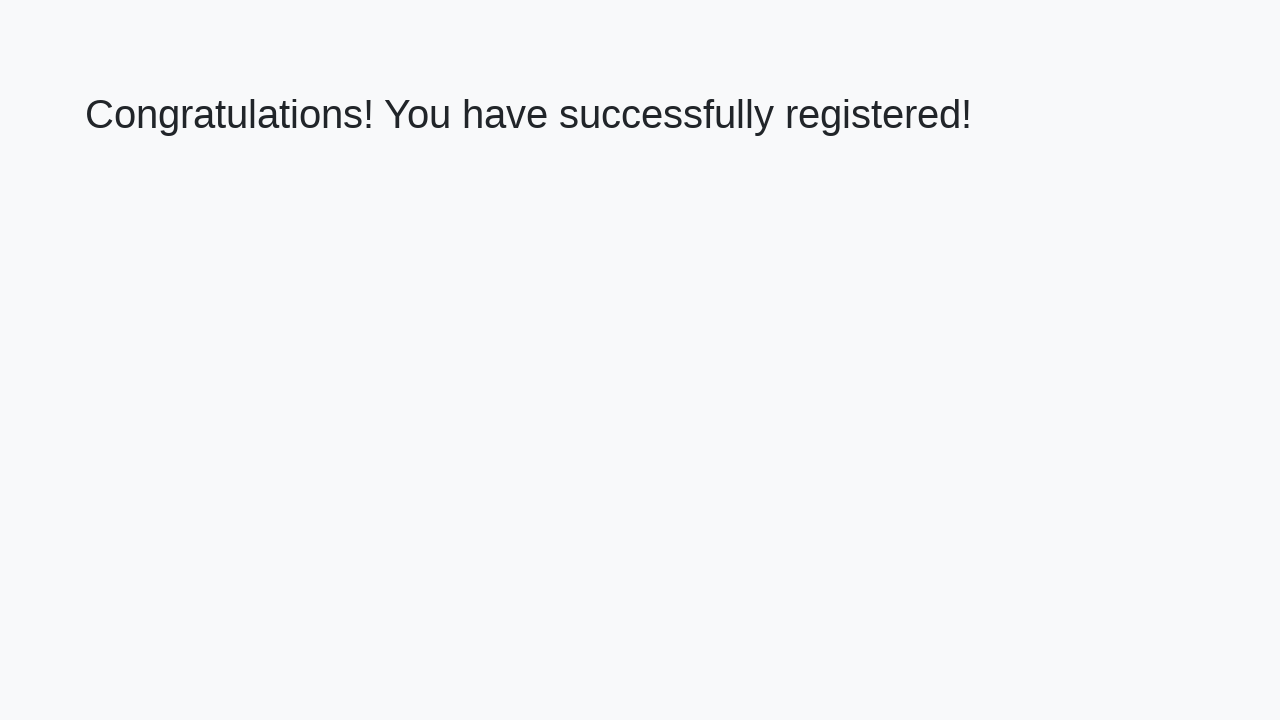

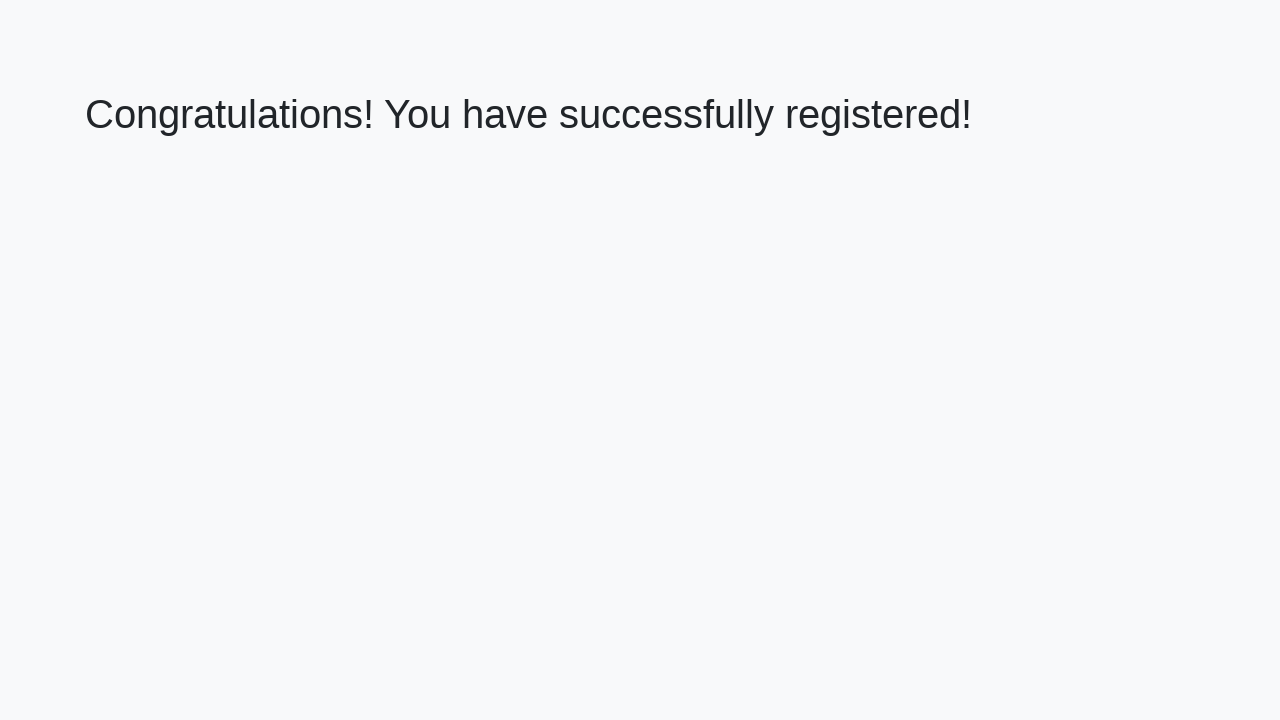